Tests dropdown select functionality by selecting "Australia" from a continents dropdown menu on a practice page

Starting URL: https://awesomeqa.com/practice.html

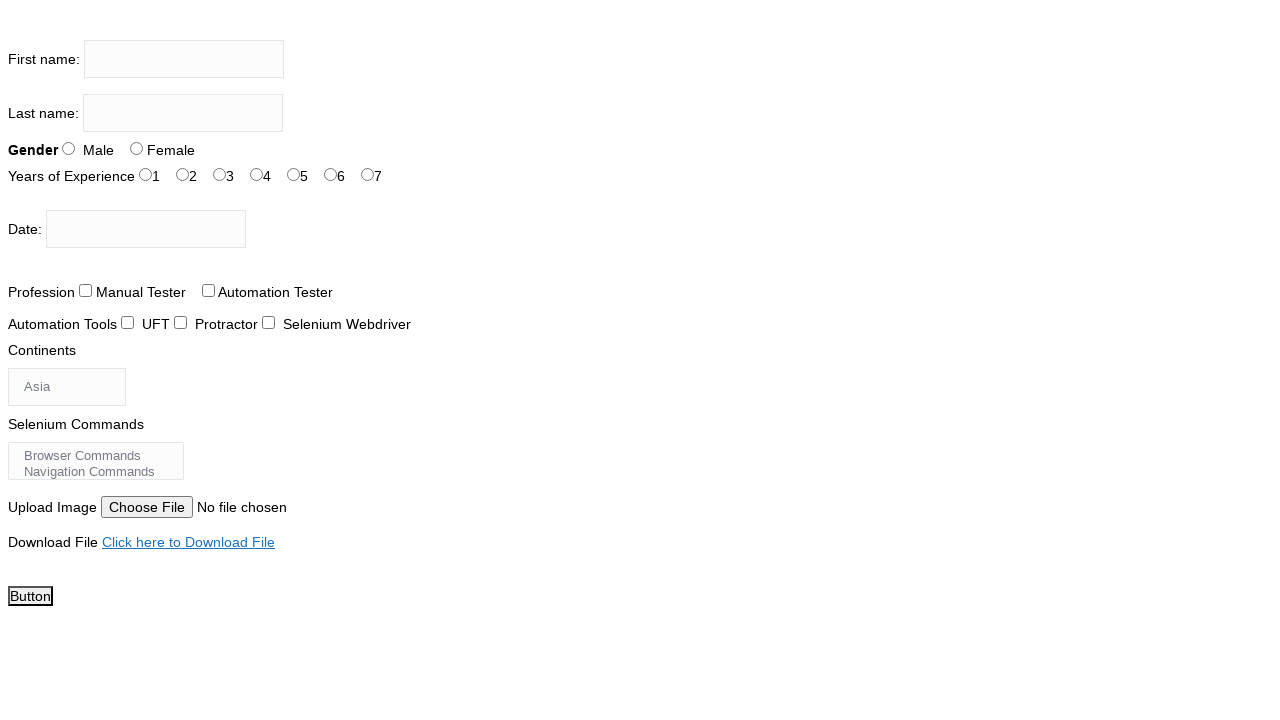

Navigated to practice page
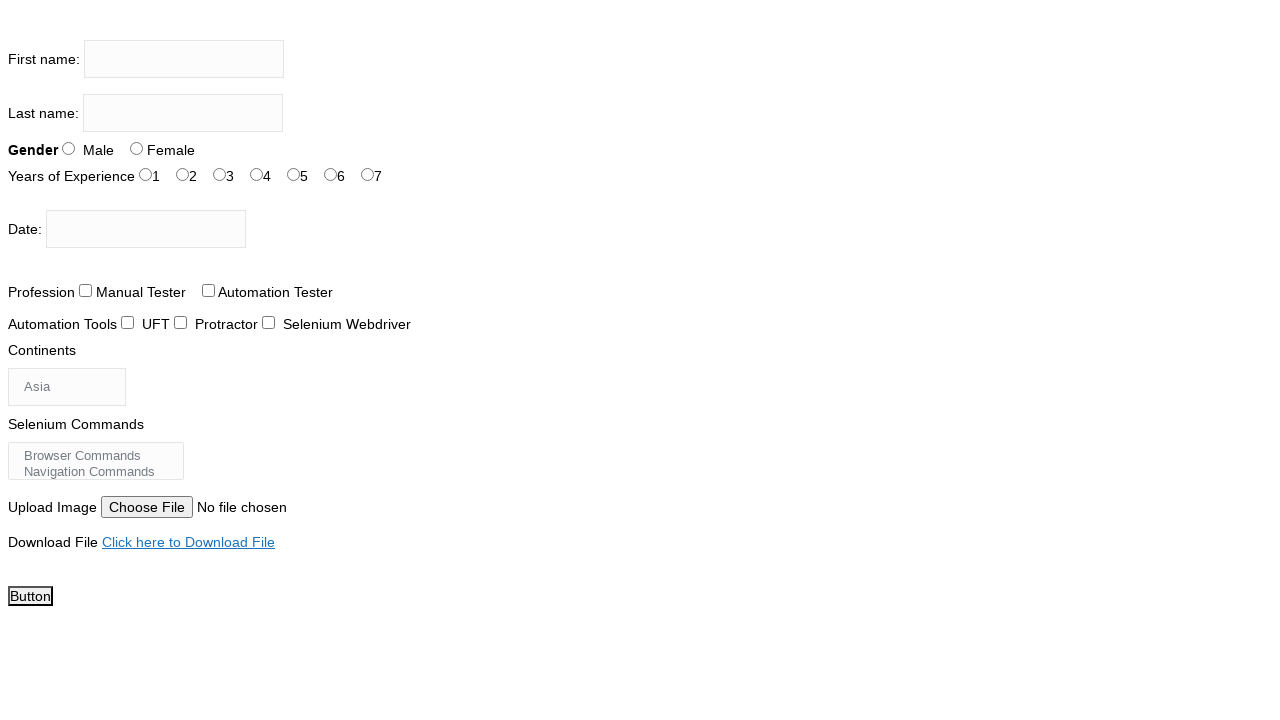

Selected 'Australia' from continents dropdown on #continents
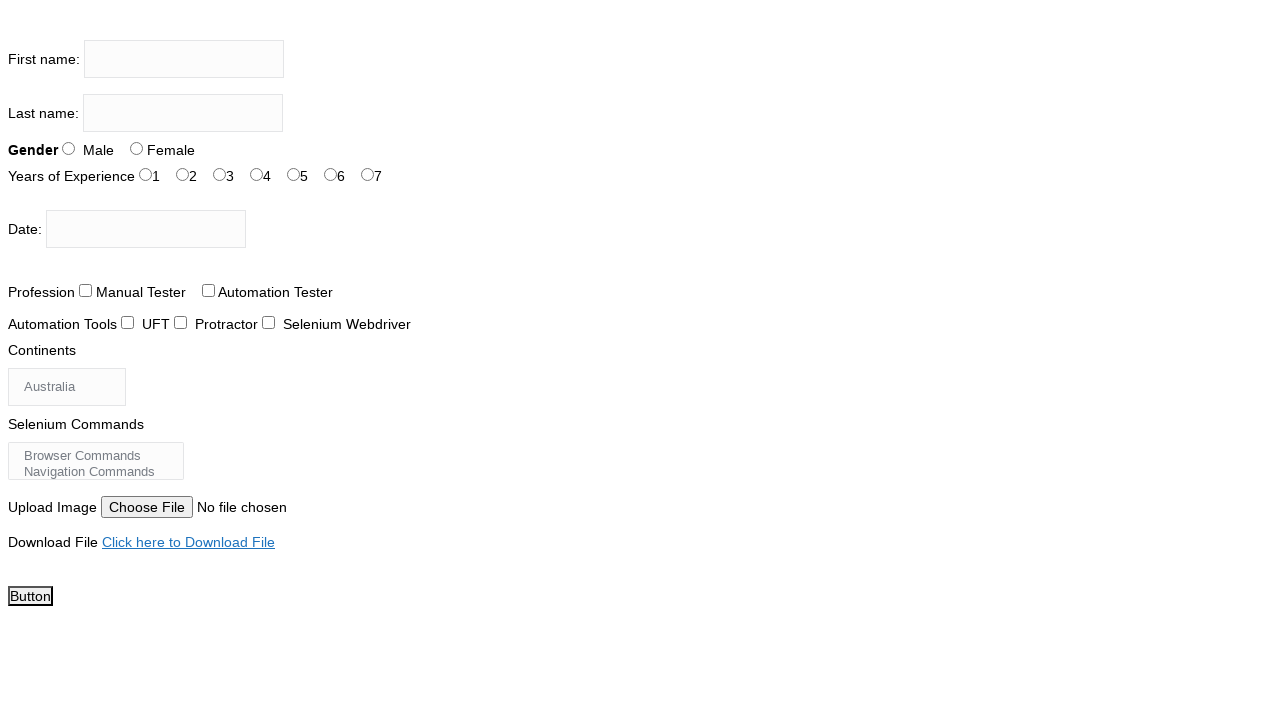

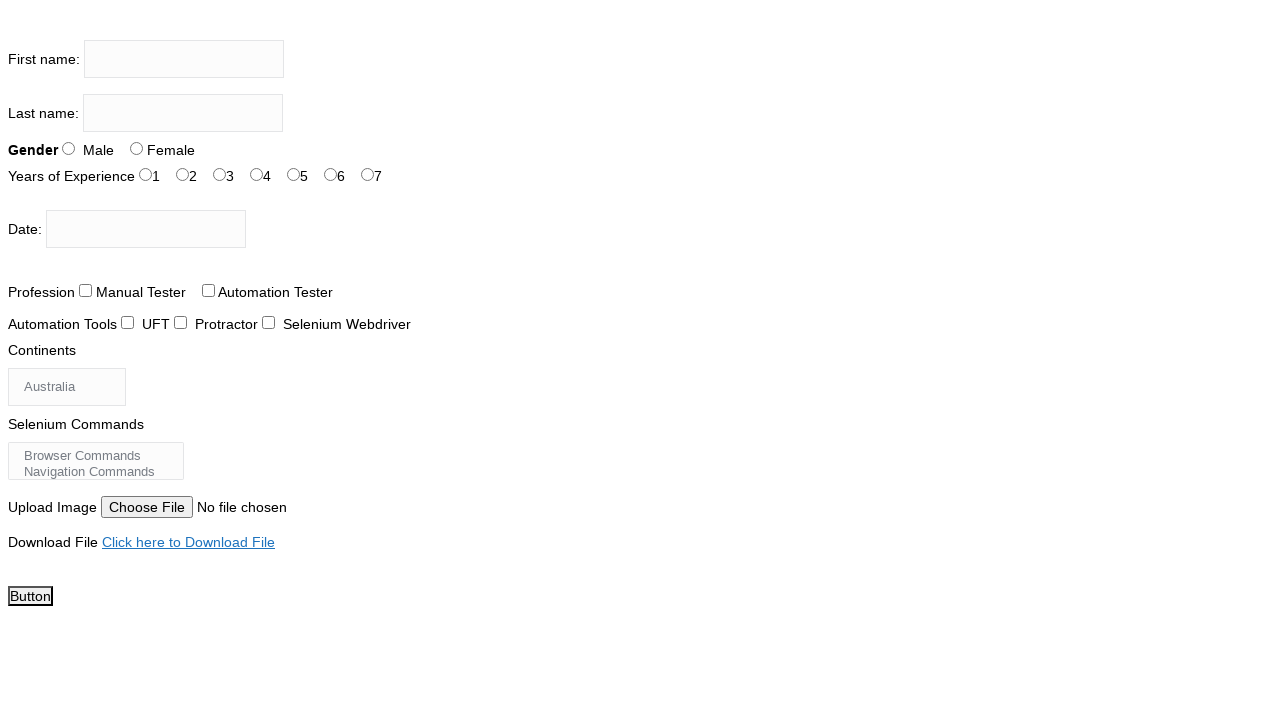